Tests double-click functionality on a demo page by performing a double-click action on an element

Starting URL: https://www.plus2net.com/javascript_tutorial/ondblclick-demo.php

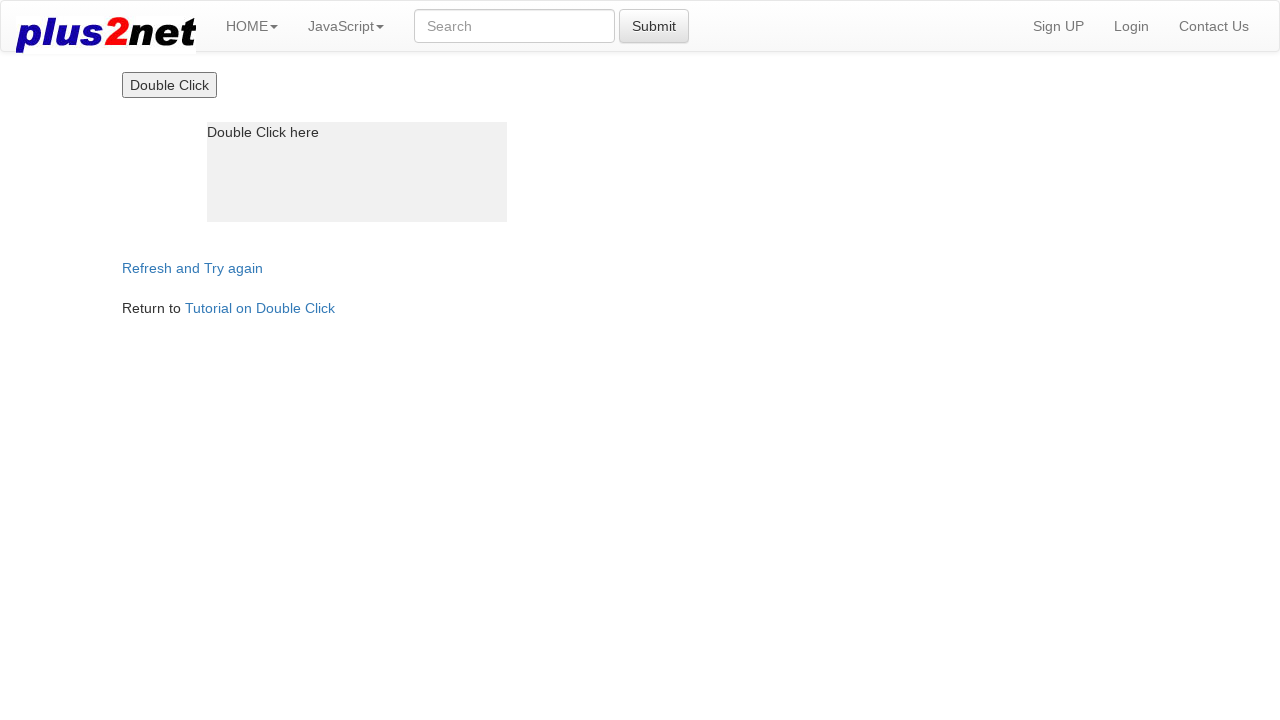

Located the box element for double-click testing
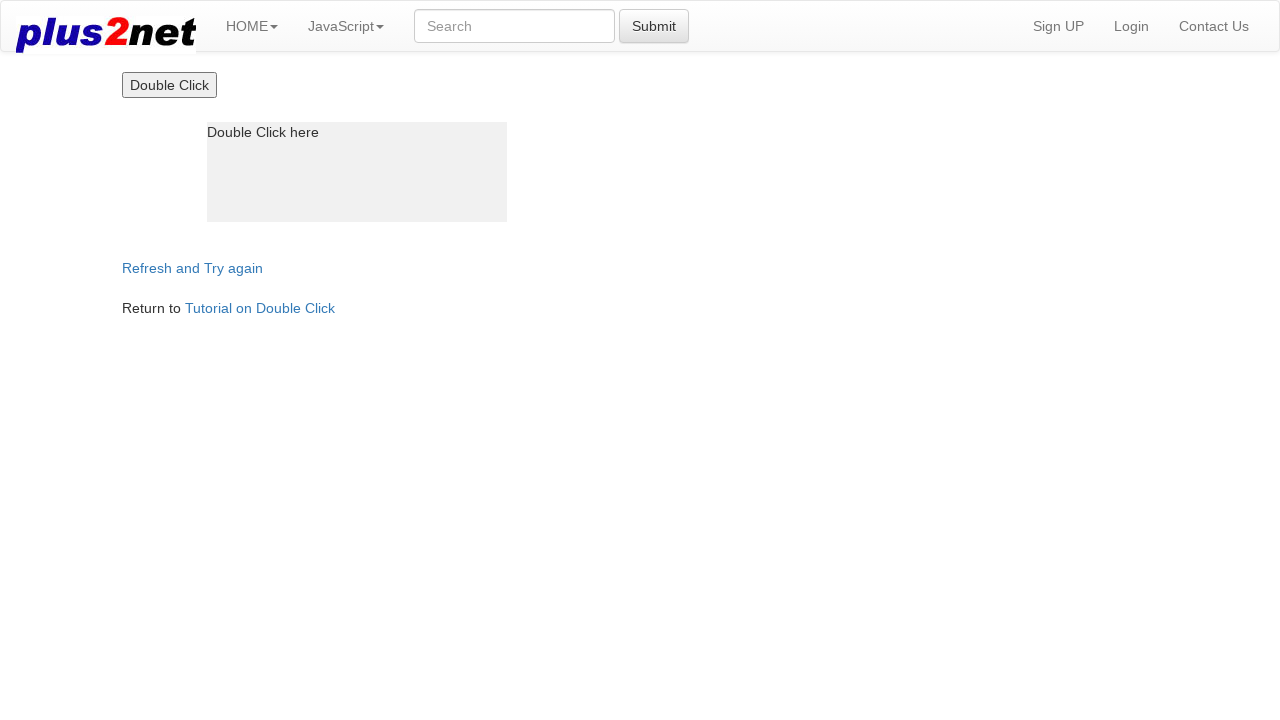

Performed double-click action on the box element at (357, 172) on #box
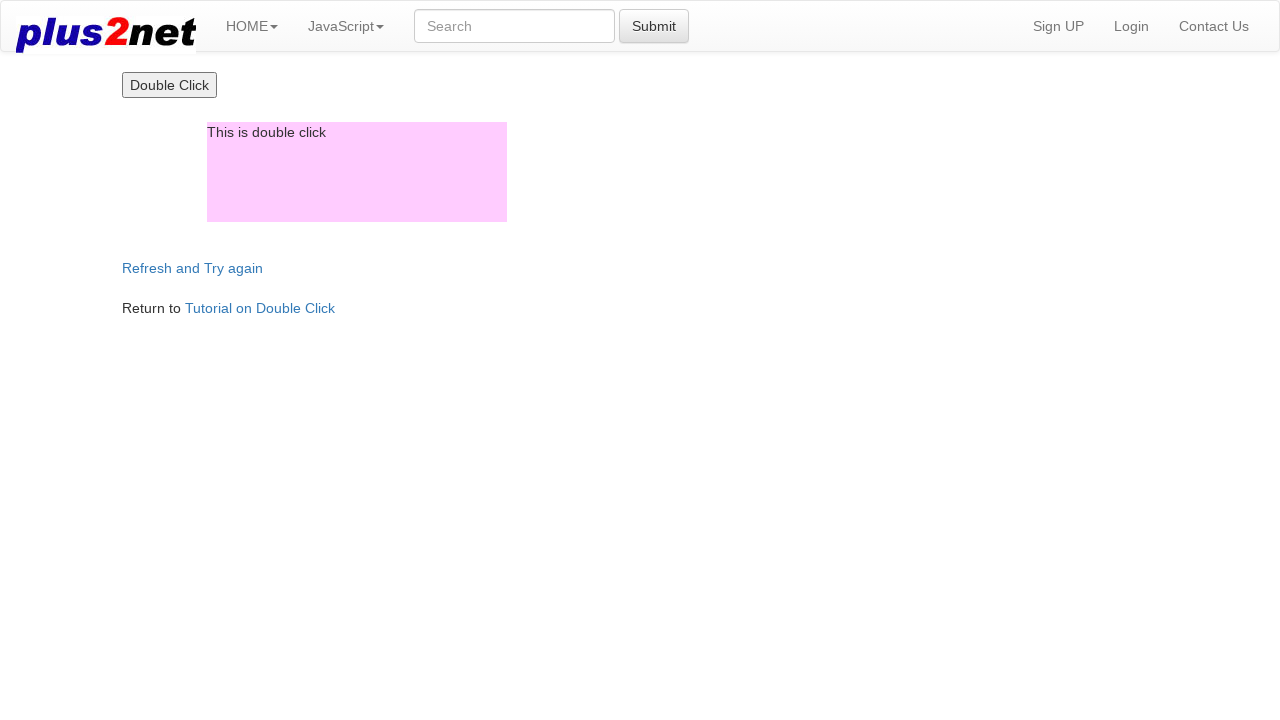

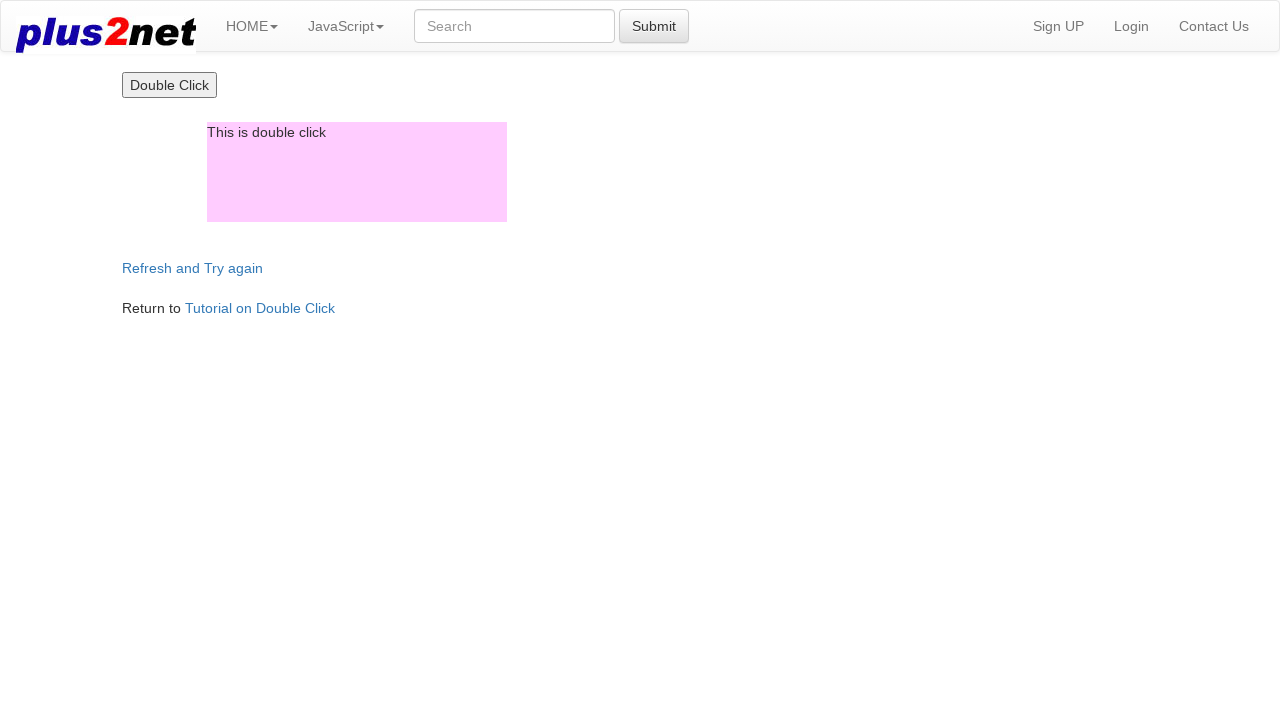